Tests dropdown selection functionality by selecting options using different methods: by label, visible text, value, and index. Also verifies the dropdown has the expected number of options and contains specific values.

Starting URL: https://selectorshub.com/xpath-practice-page/

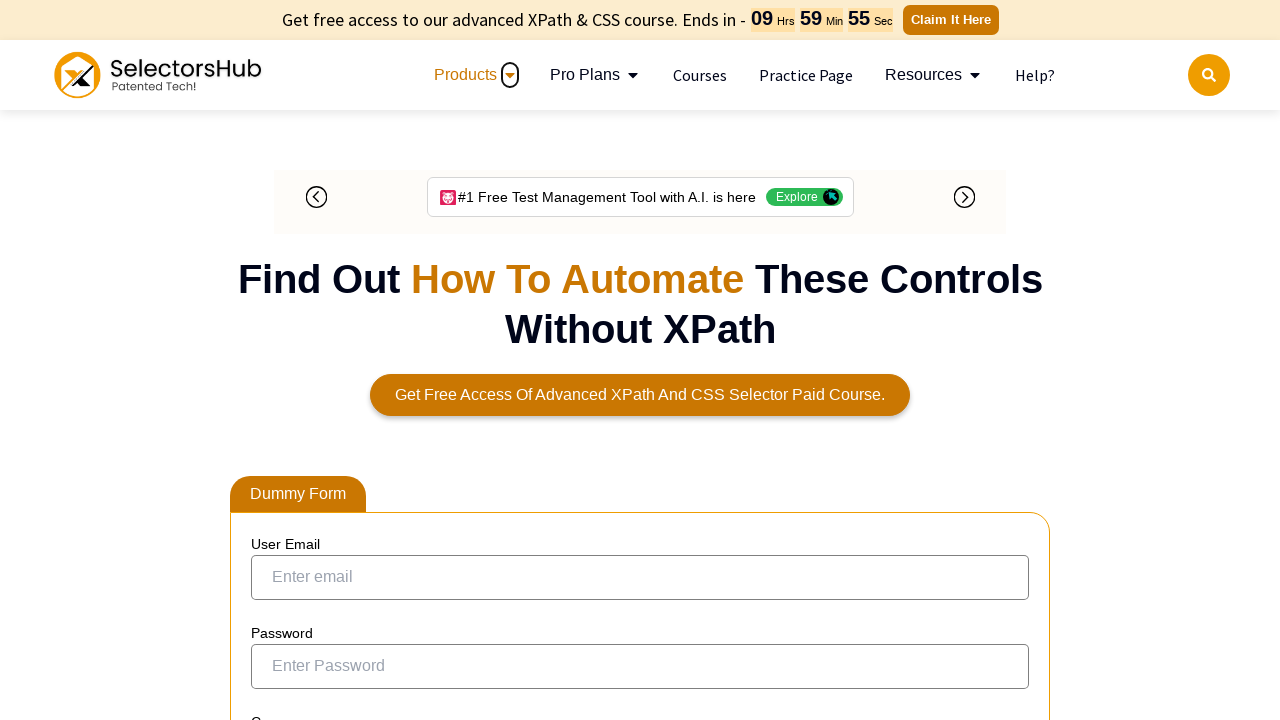

Selected 'Audi' from cars dropdown by label on select[name="cars"]
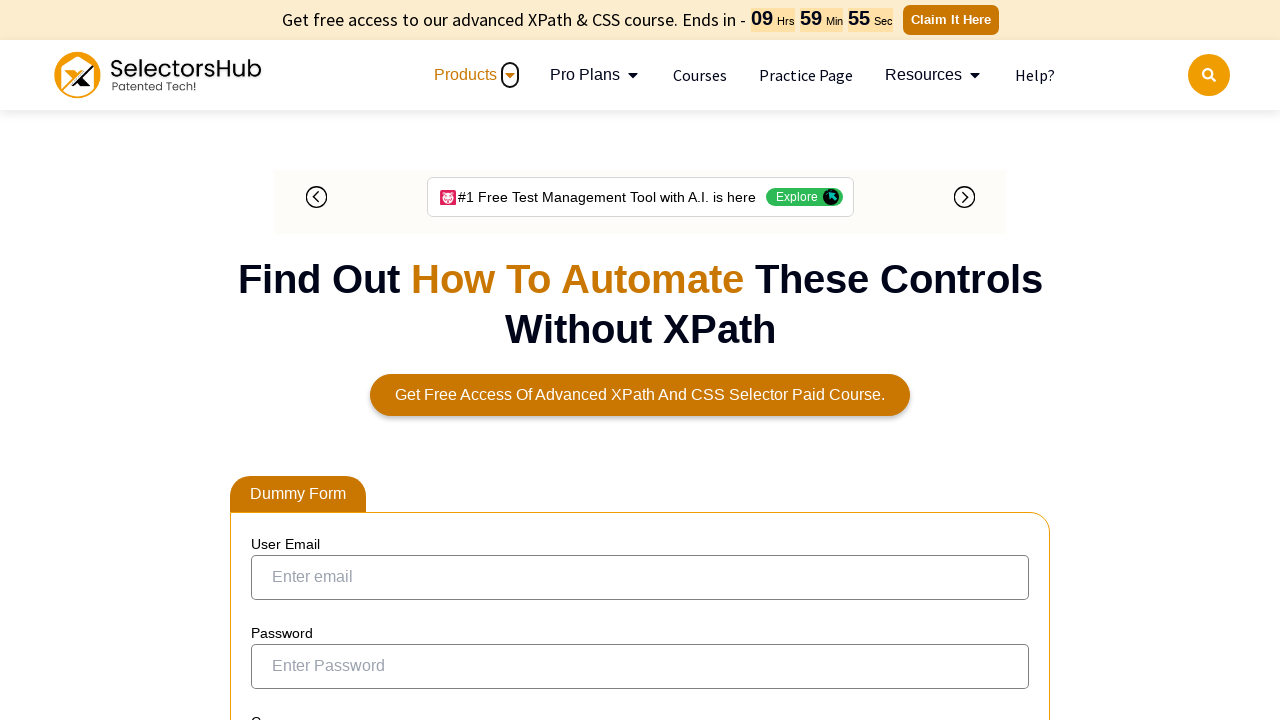

Selected 'Saab' from cars dropdown by label on select[name="cars"]
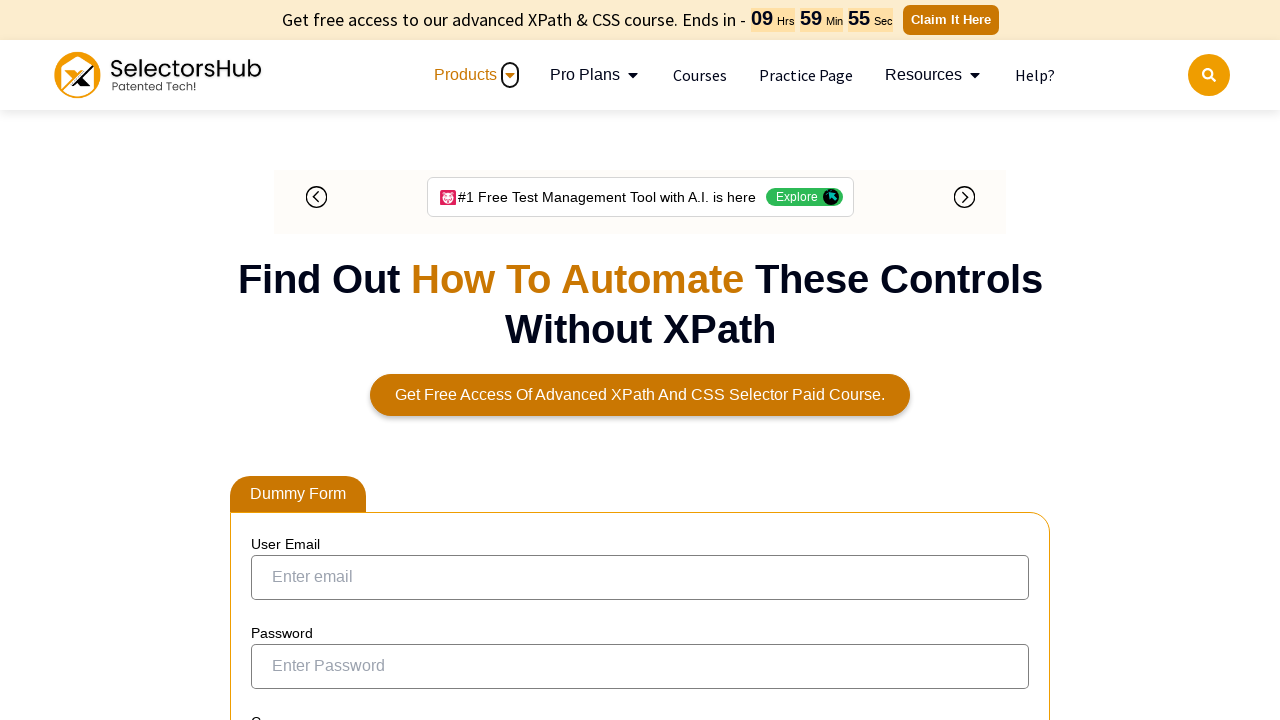

Selected 'Volvo' from cars dropdown by visible text on select[name="cars"]
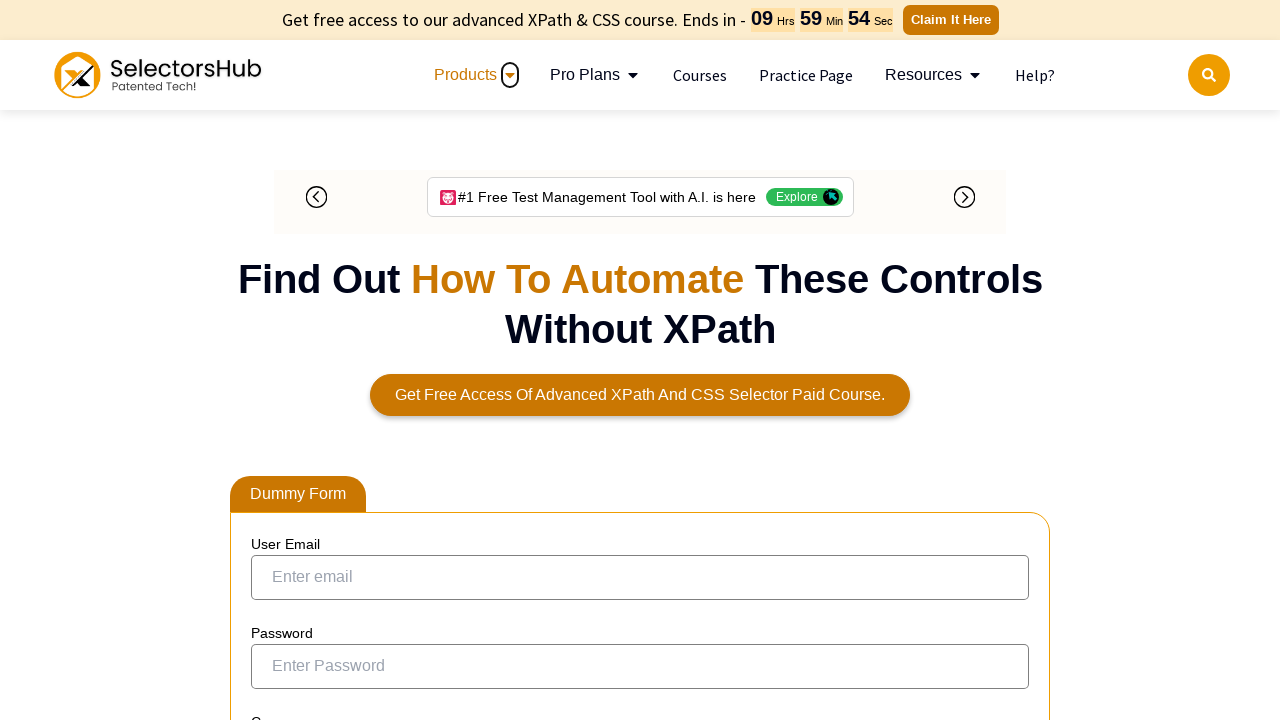

Selected 'Audi' from cars dropdown by visible text on select[name="cars"]
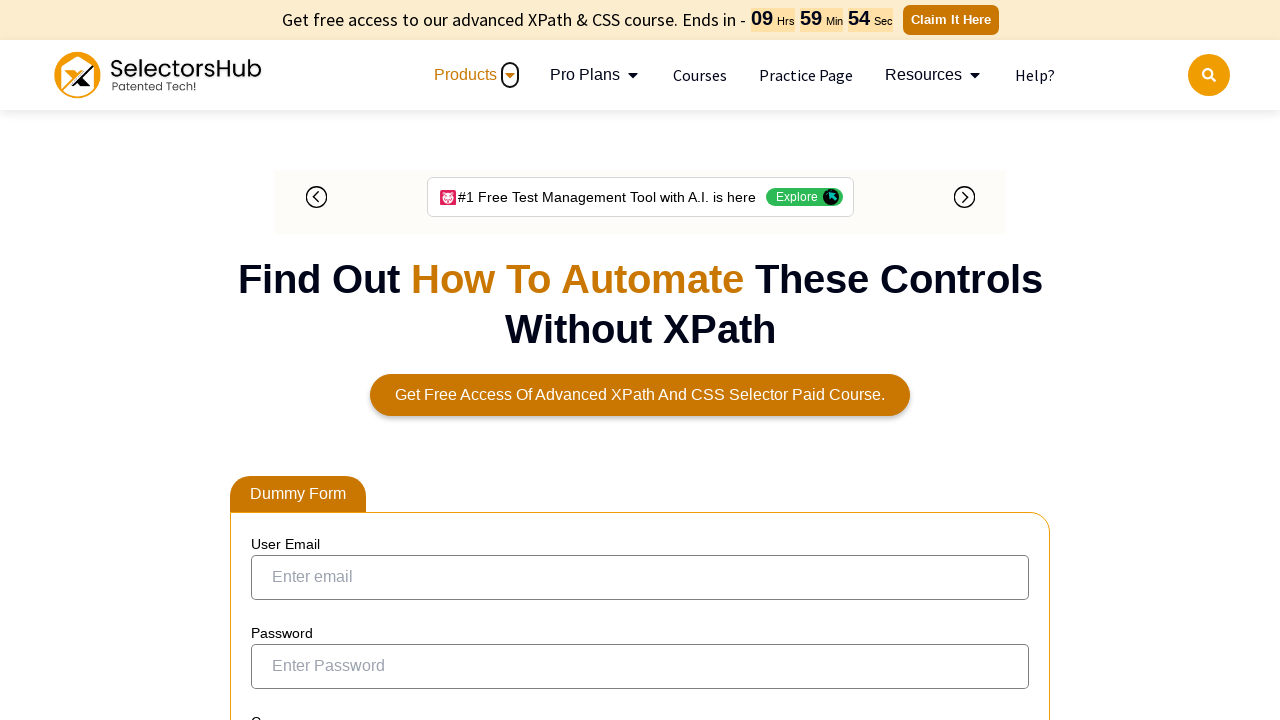

Selected 'opel' from cars dropdown by value on select[name="cars"]
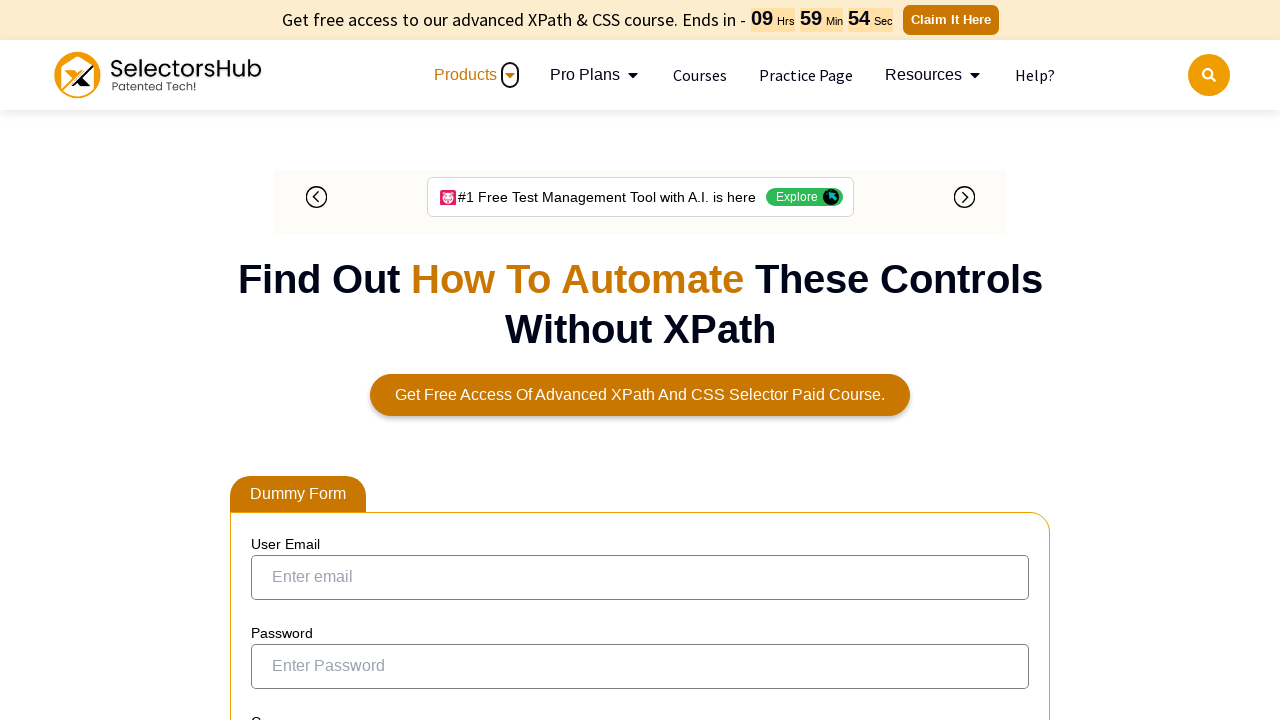

Selected 'saab' from cars dropdown by value on select[name="cars"]
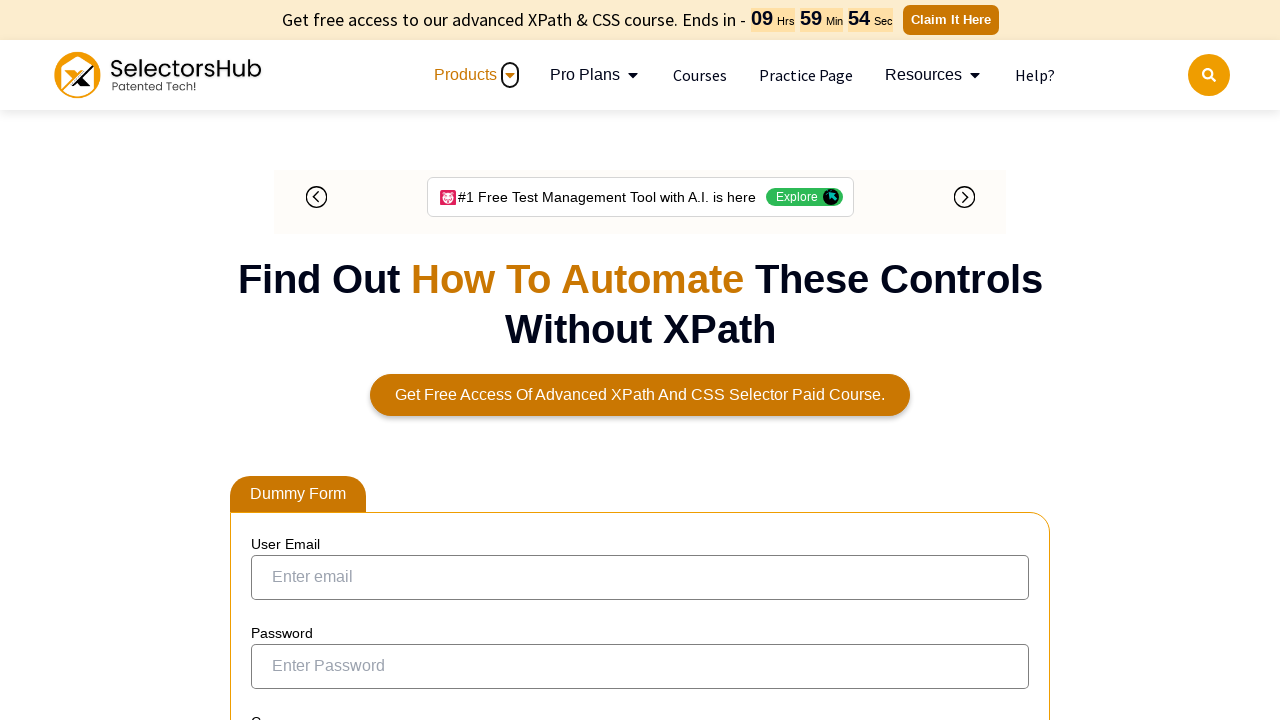

Selected 'audi' from cars dropdown by value on select[name="cars"]
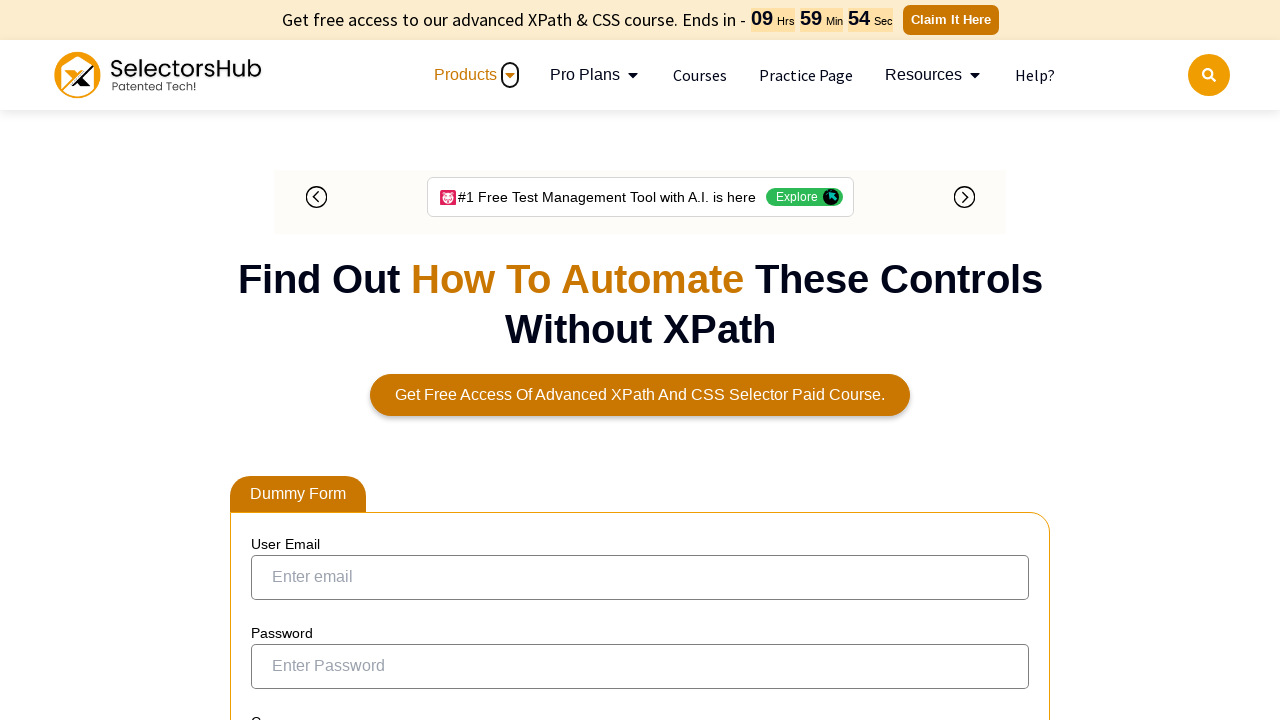

Selected first option from cars dropdown by index on select[name="cars"]
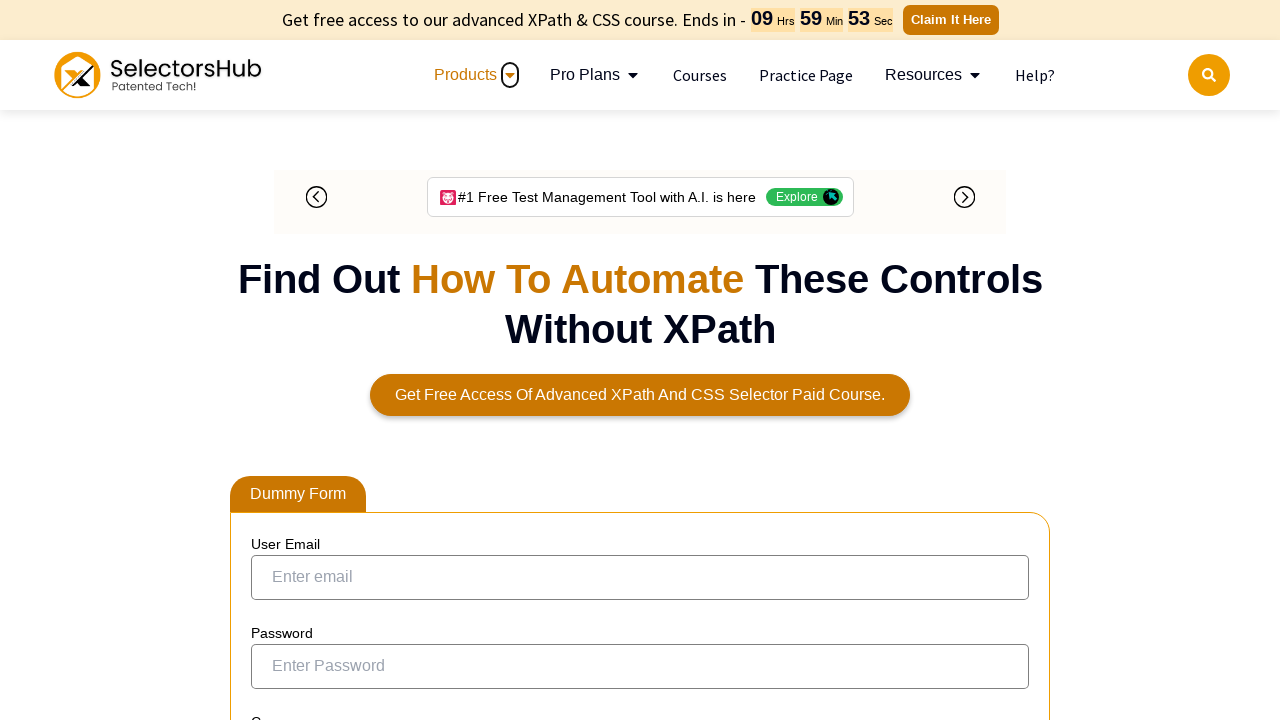

Selected fourth option from cars dropdown by index on select[name="cars"]
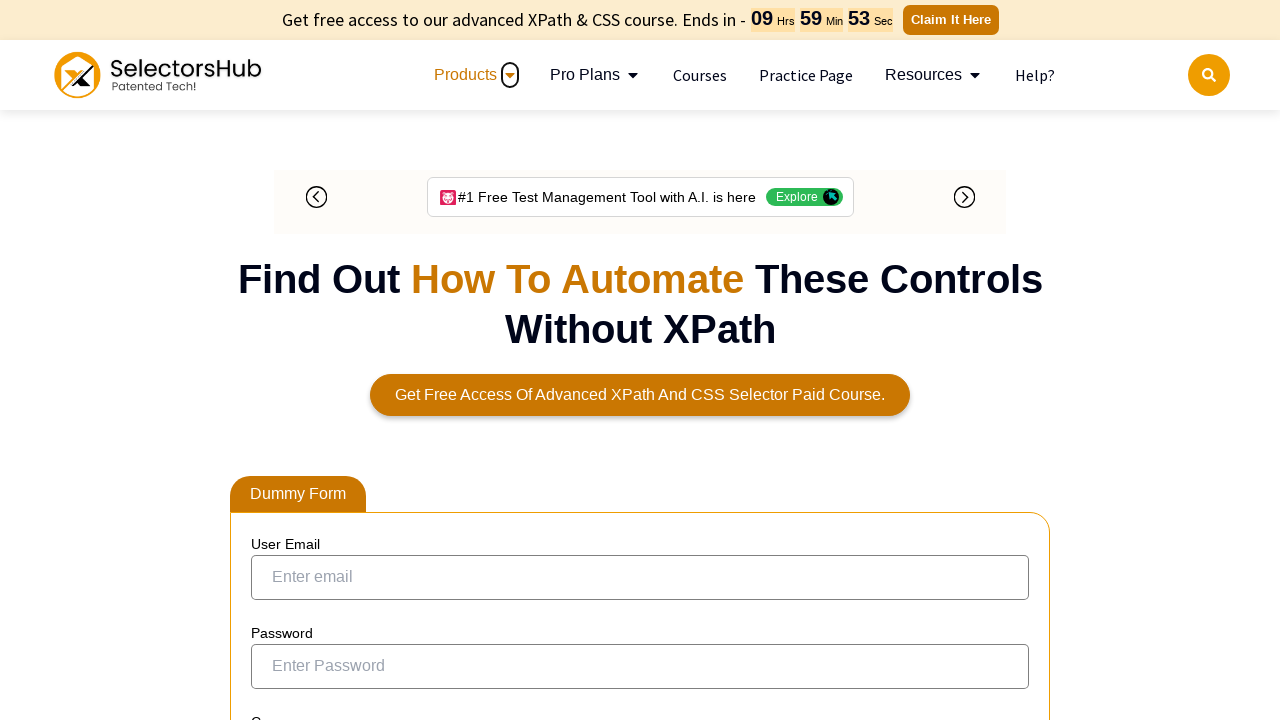

Located all options in cars dropdown
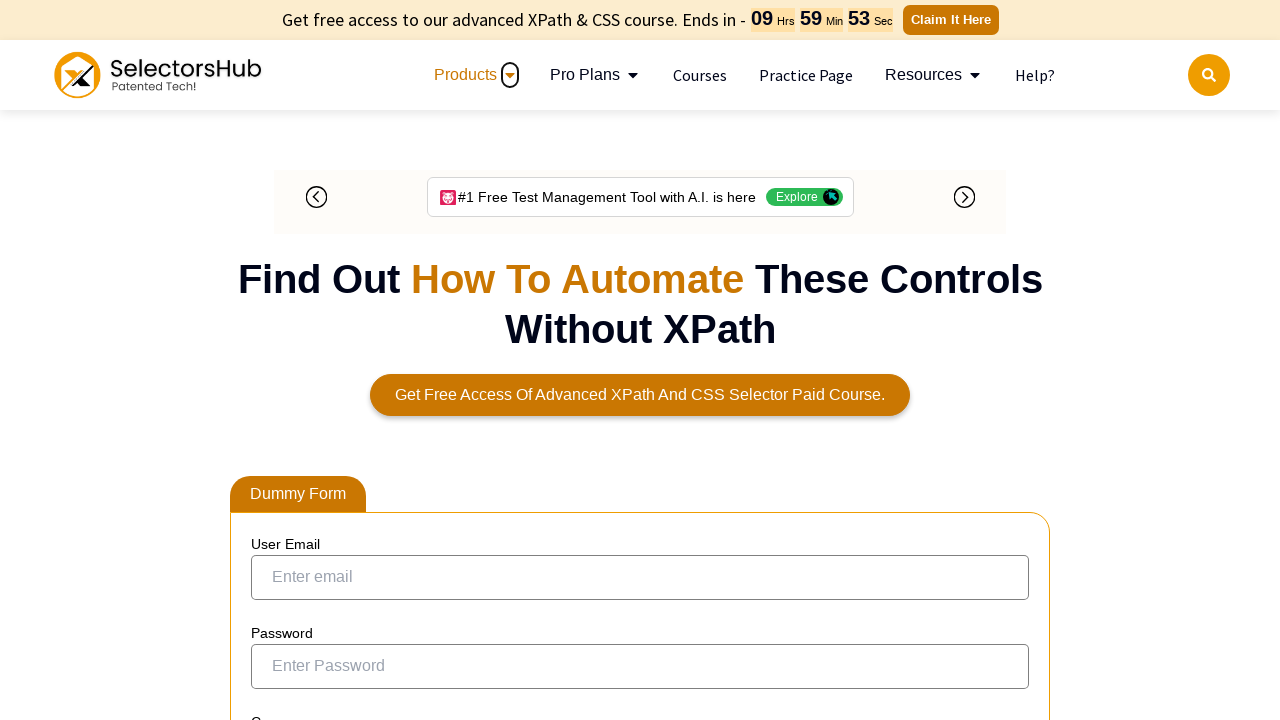

Verified that cars dropdown contains 4 options
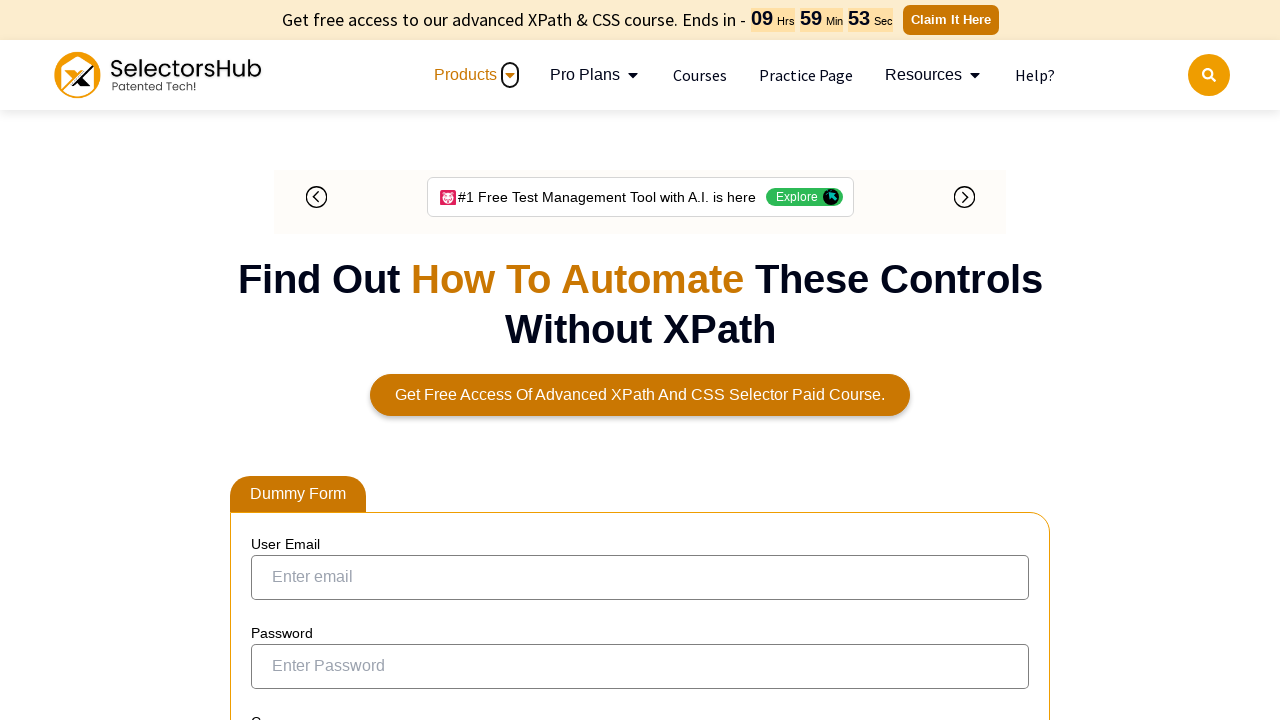

Retrieved text content from cars dropdown
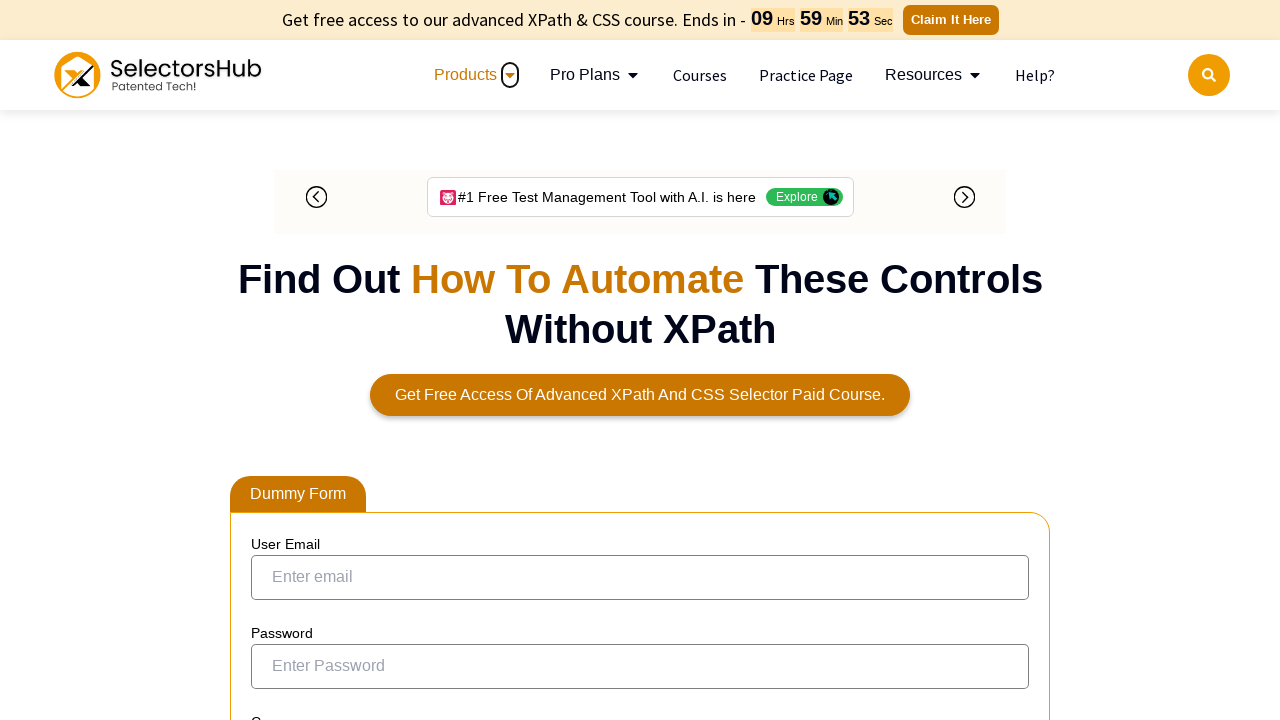

Verified that 'Volvo' is present in cars dropdown
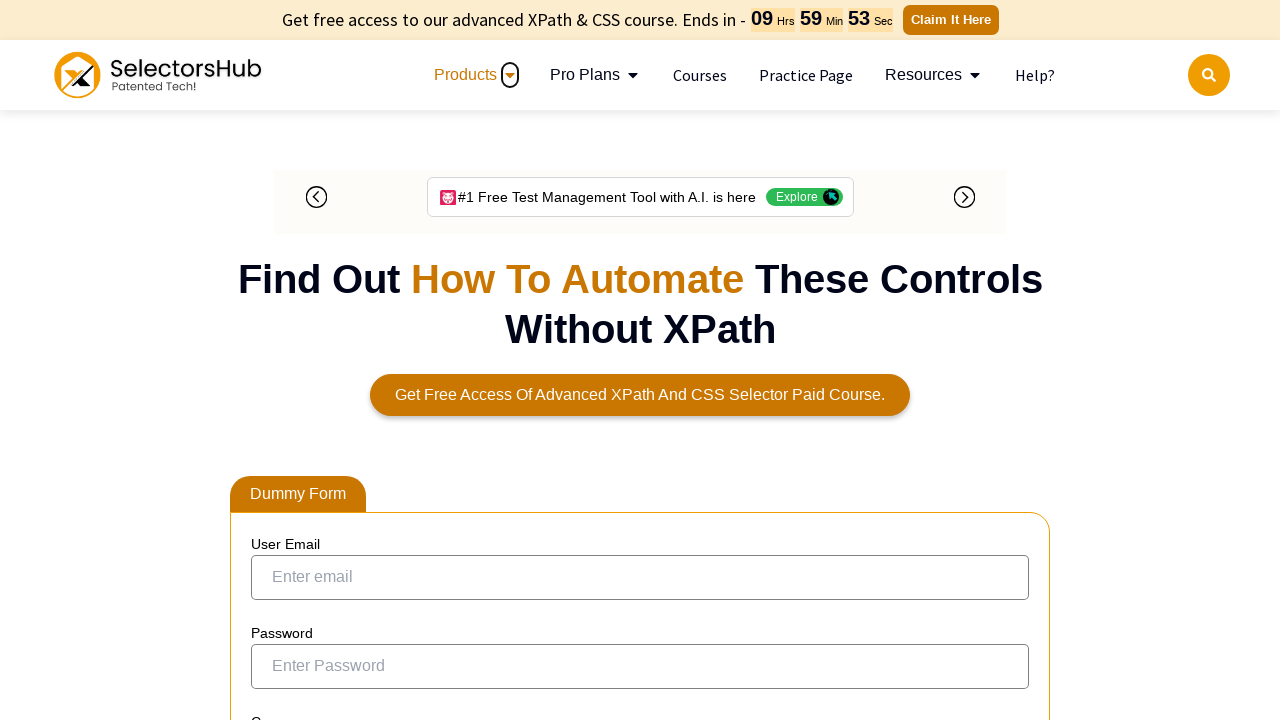

Verified that 'Audi' is present in cars dropdown
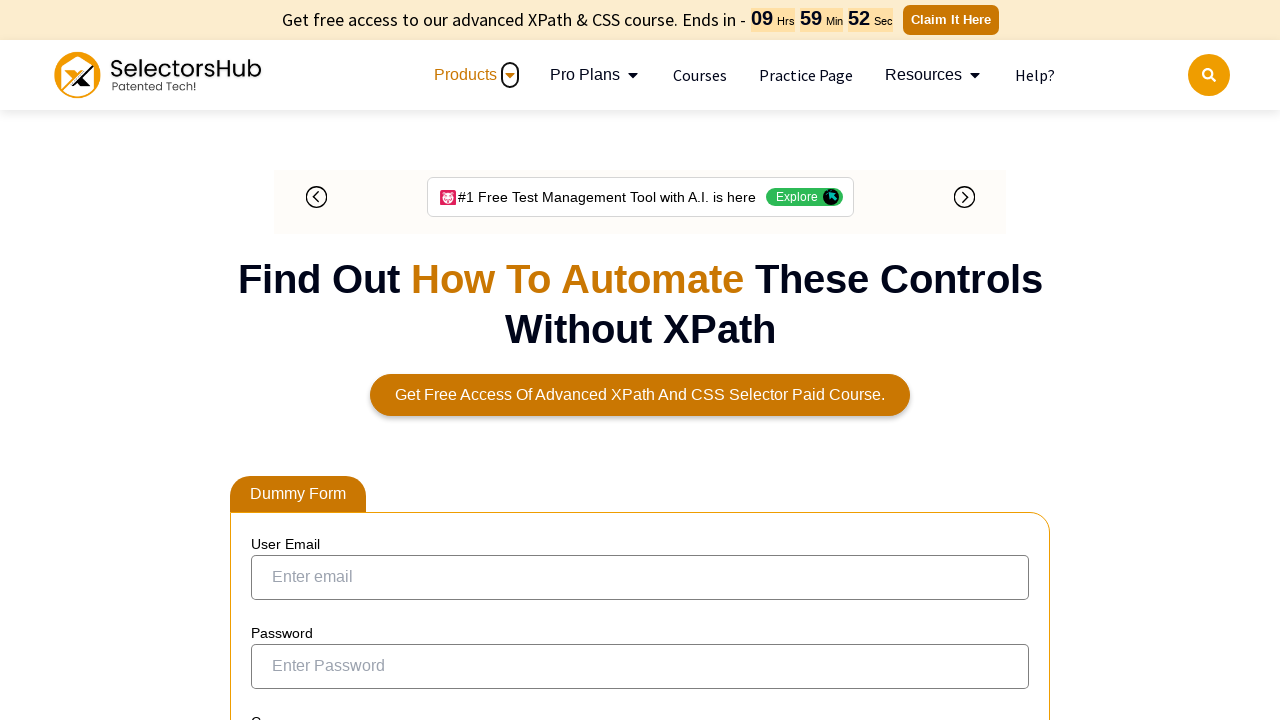

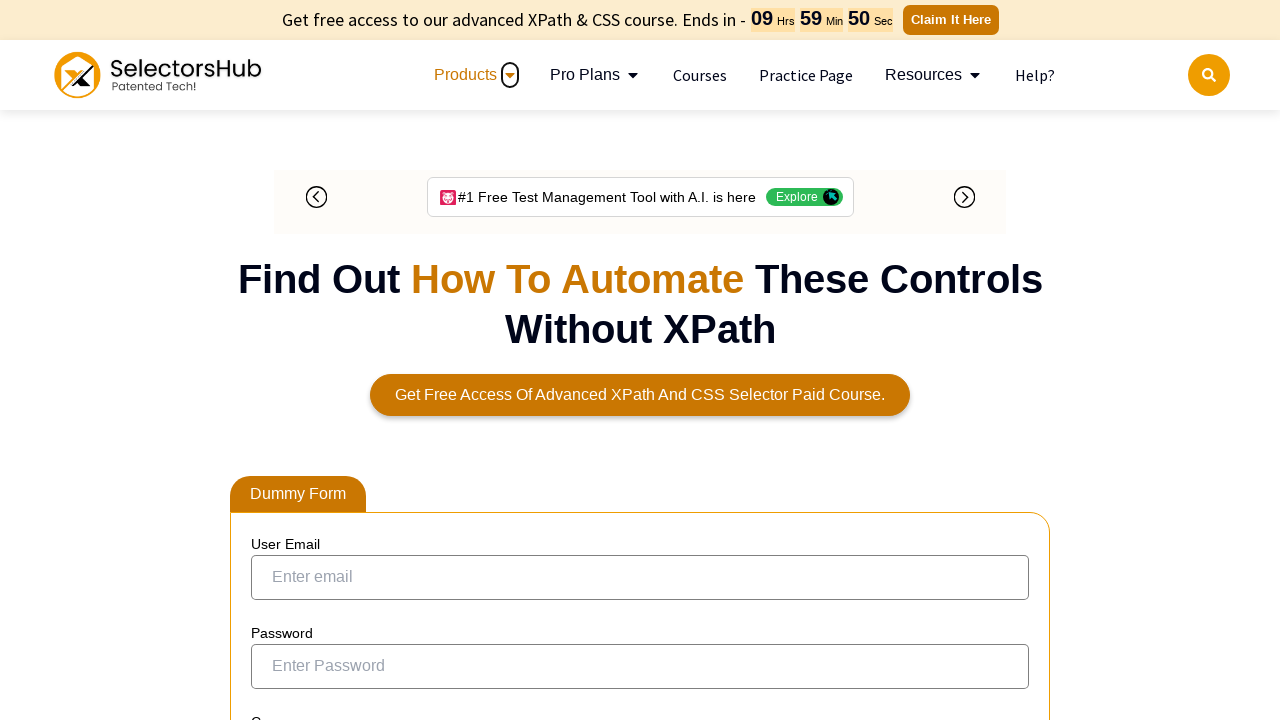